Tests file download functionality by clicking a download link

Starting URL: https://the-internet.herokuapp.com/download

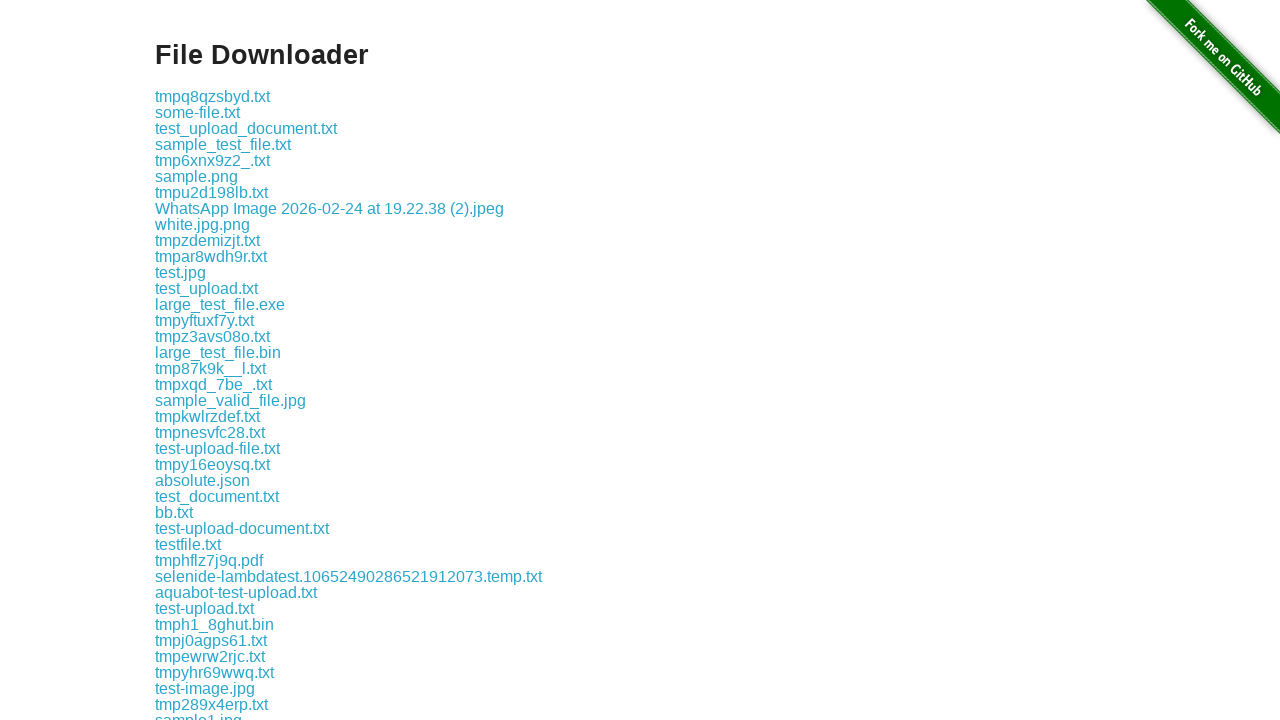

Waited for download link 'some-file.txt' to be visible
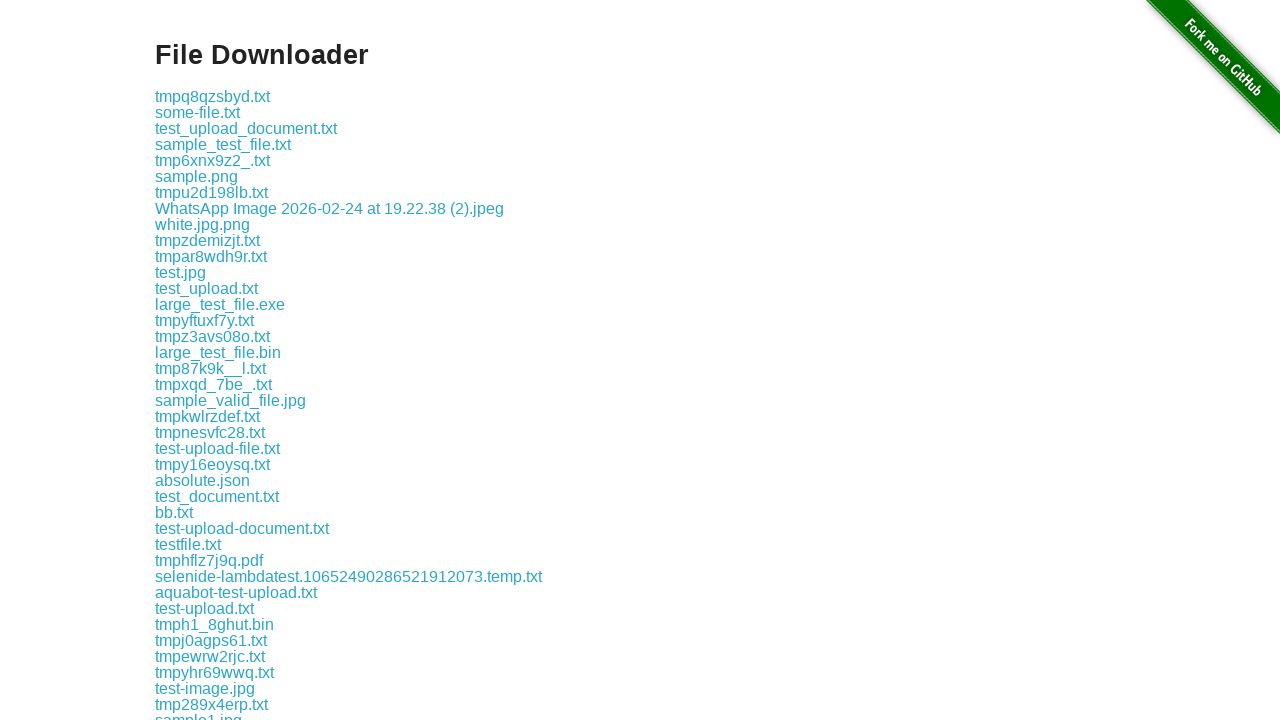

Clicked the 'some-file.txt' download link at (198, 112) on a:has-text("some-file.txt")
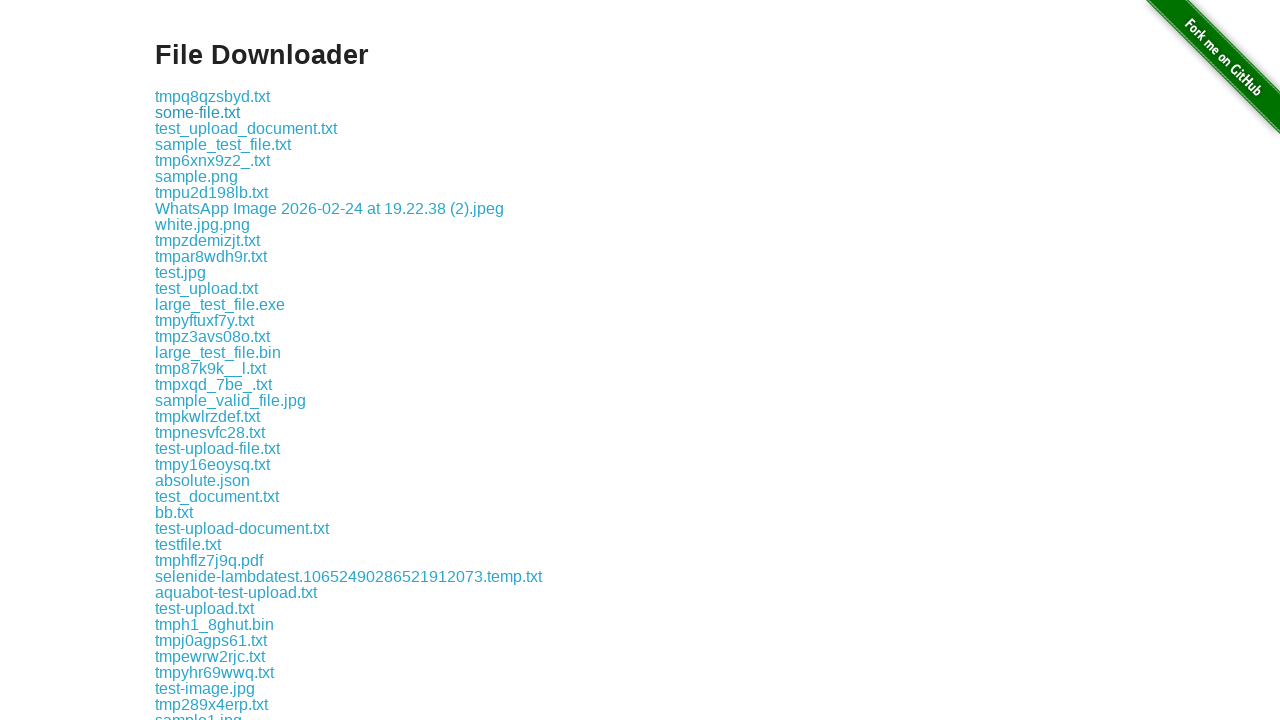

Waited 2 seconds for download to initiate
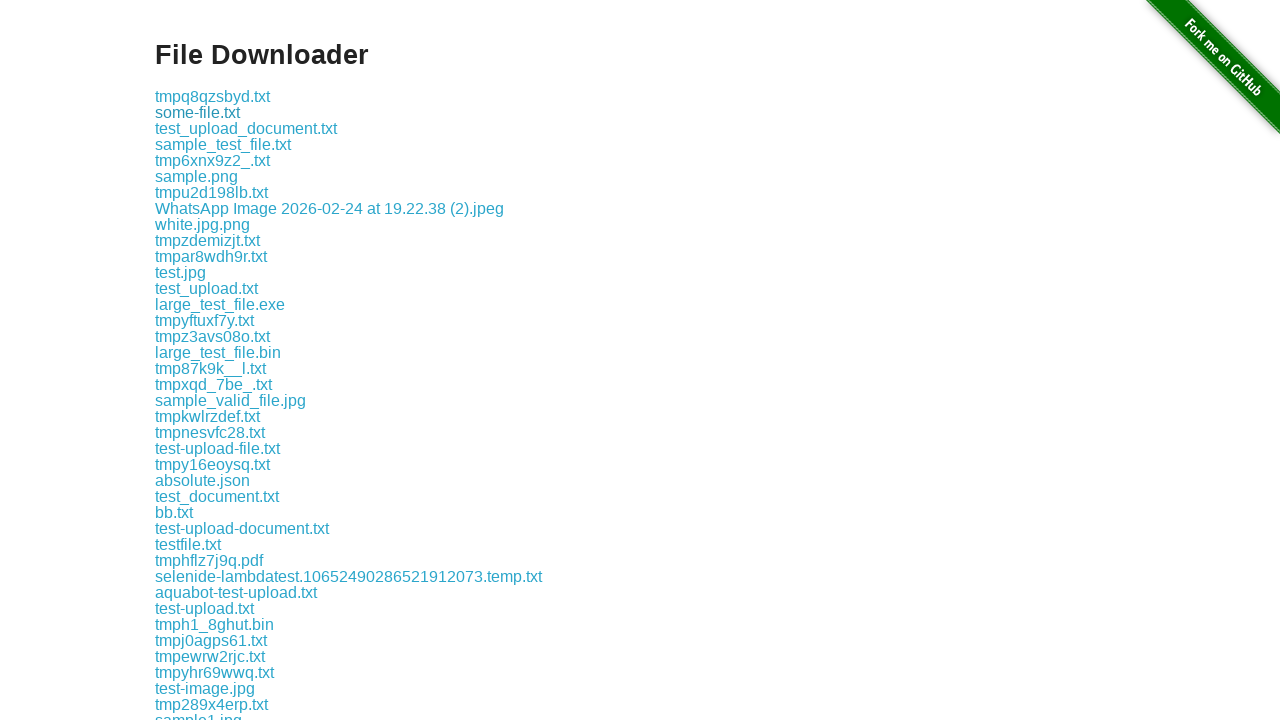

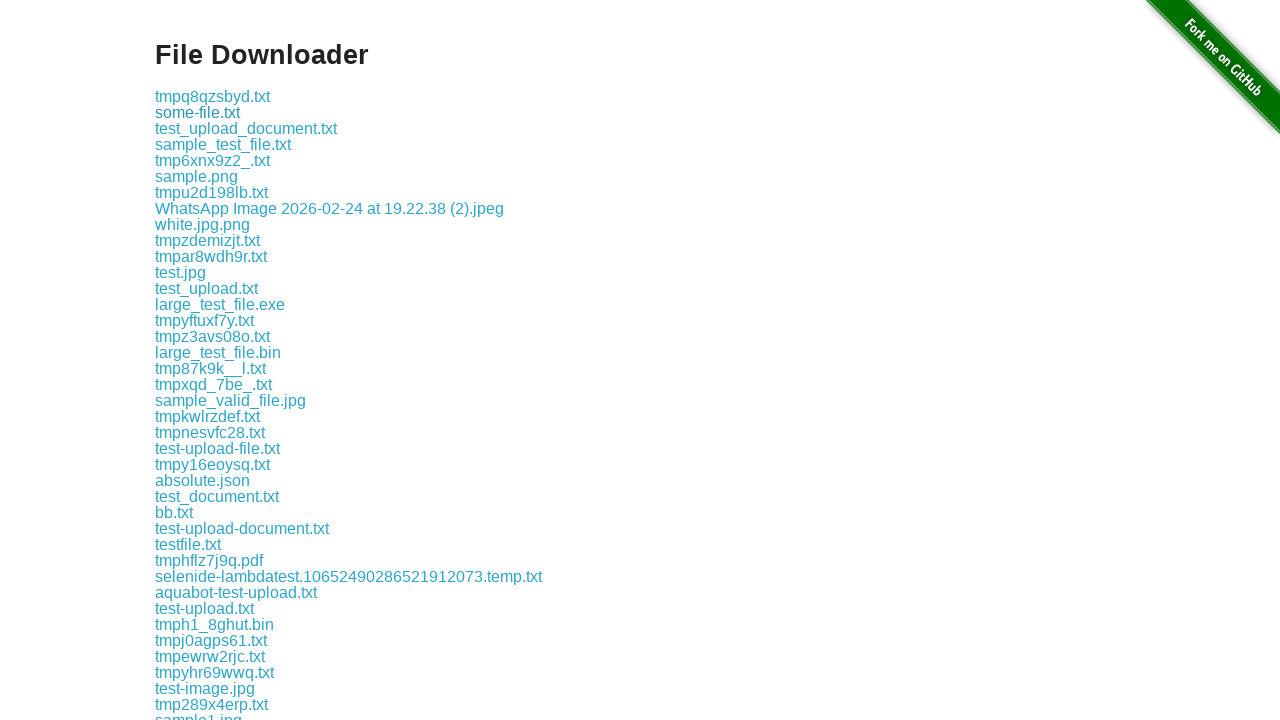